Tests notification messages by clicking a link to trigger a notification

Starting URL: https://the-internet.herokuapp.com/notification_message_rendered

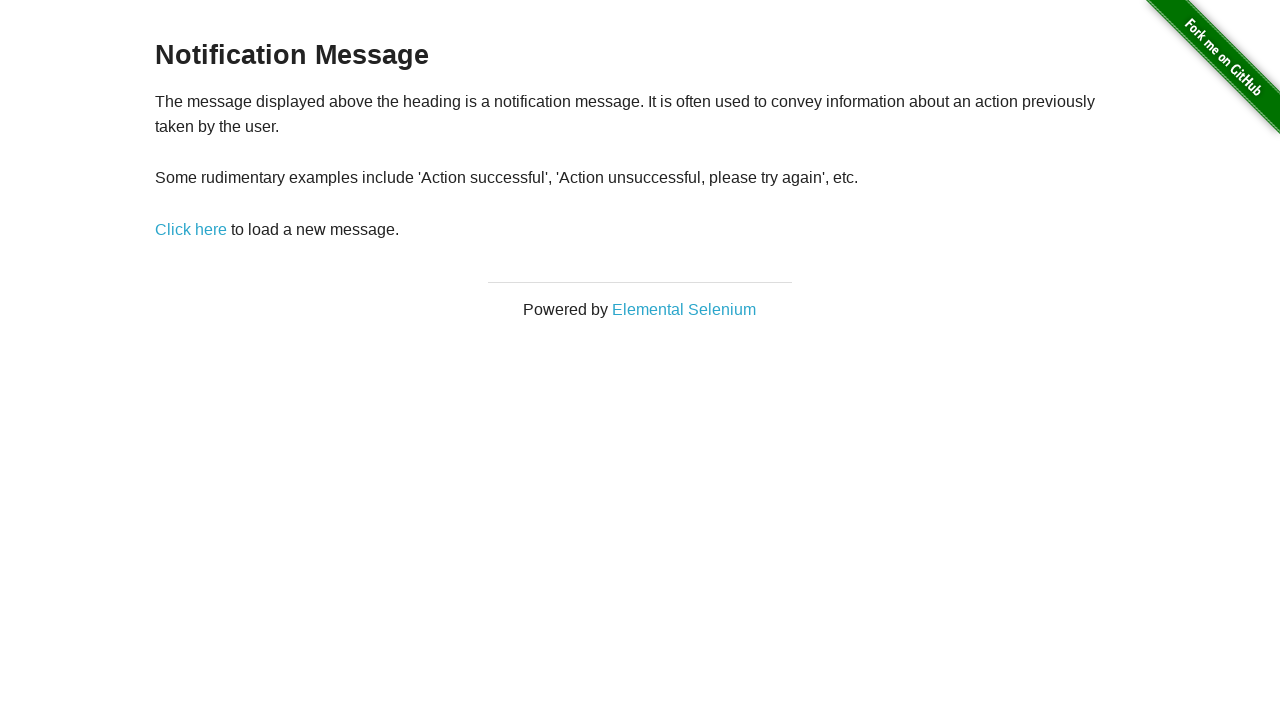

Clicked 'Click here' link to trigger notification message at (191, 229) on a:has-text("Click here")
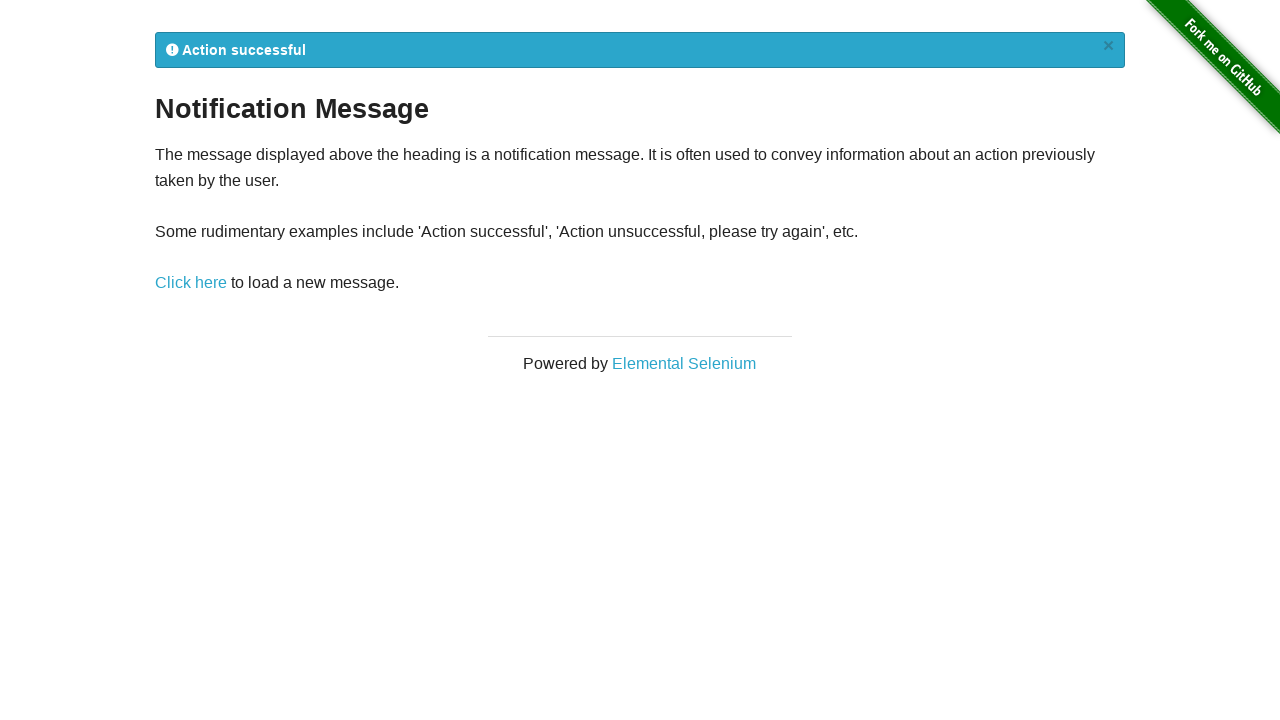

Notification message appeared in flash element
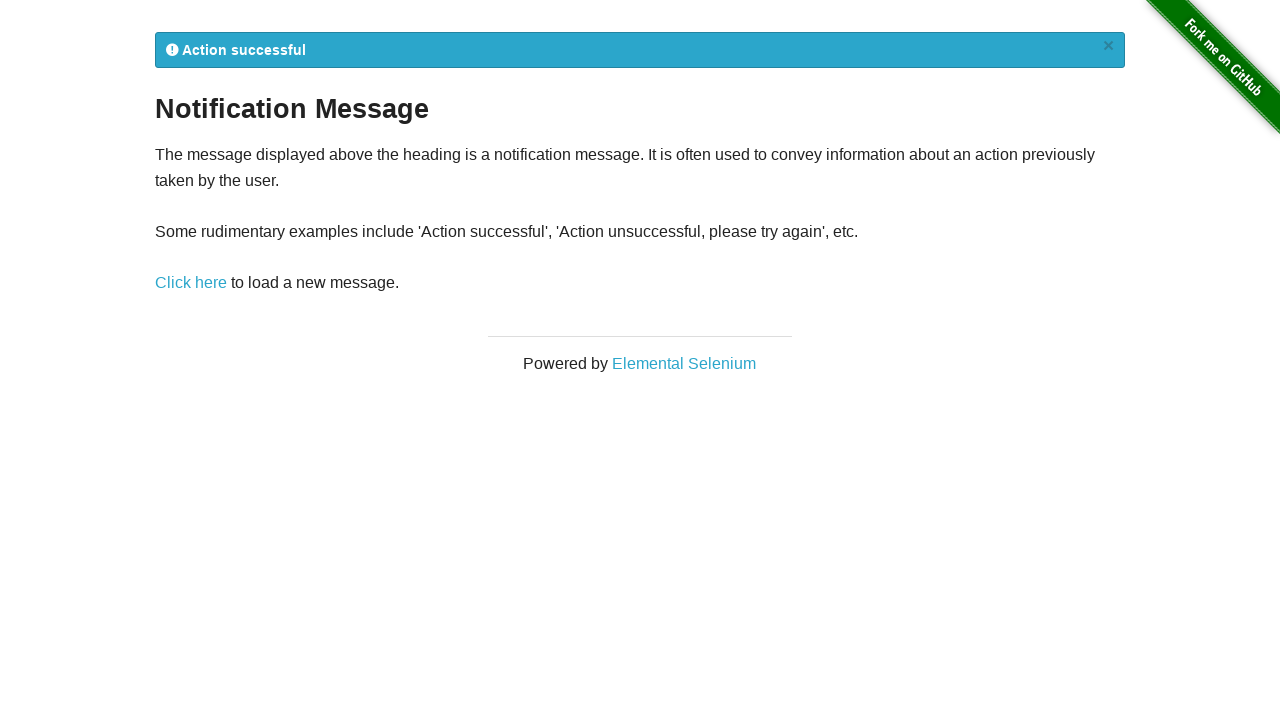

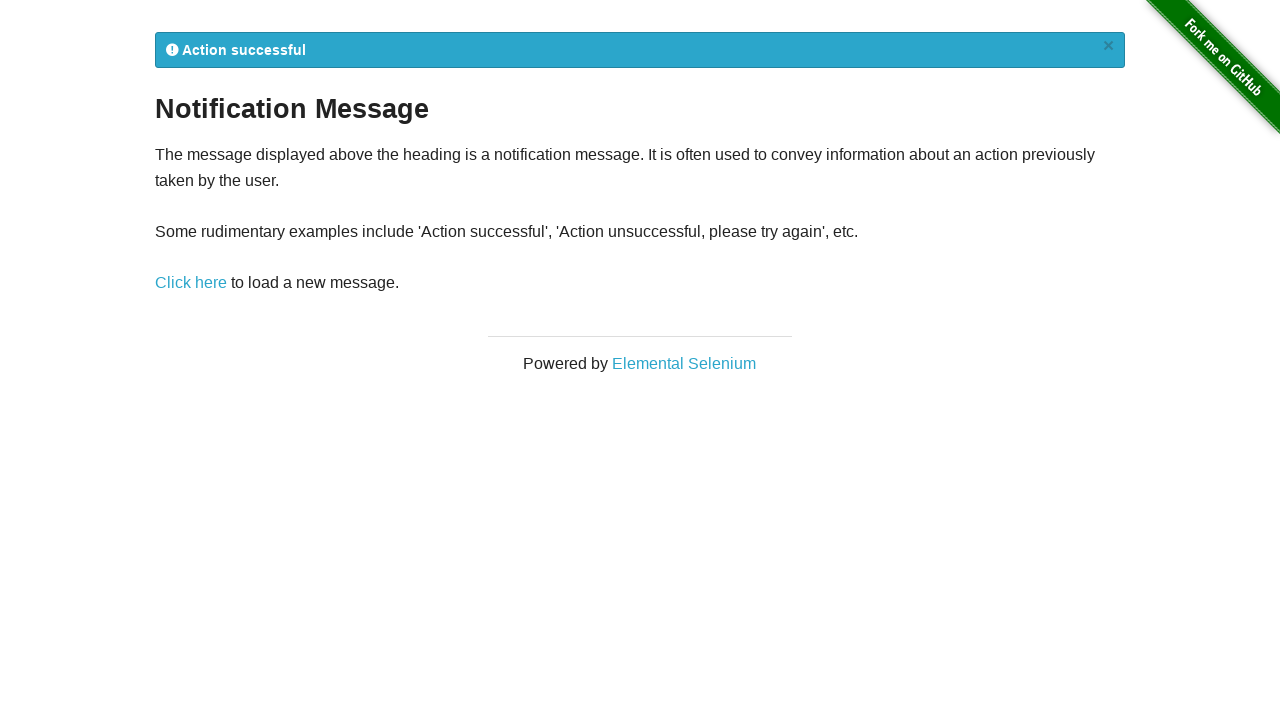